Tests hover functionality by hovering over the first avatar image on a page and verifying that the hidden caption/user information becomes visible.

Starting URL: http://the-internet.herokuapp.com/hovers

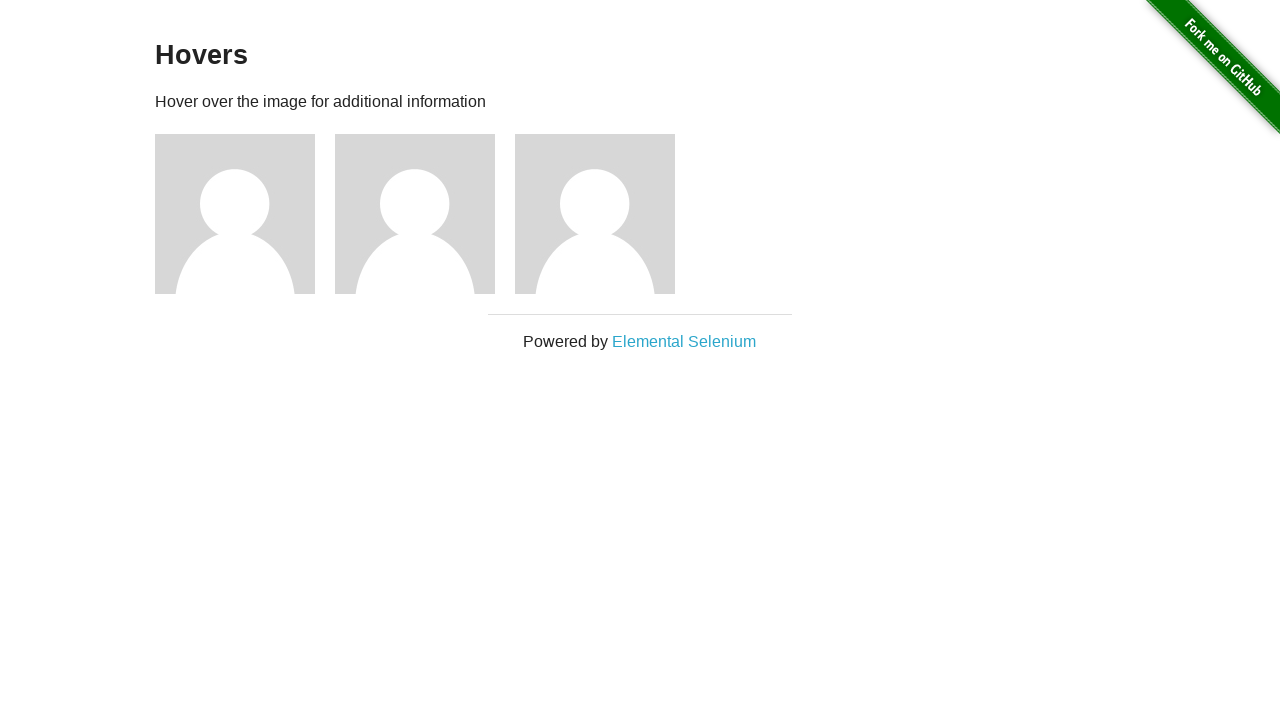

Navigated to hovers page
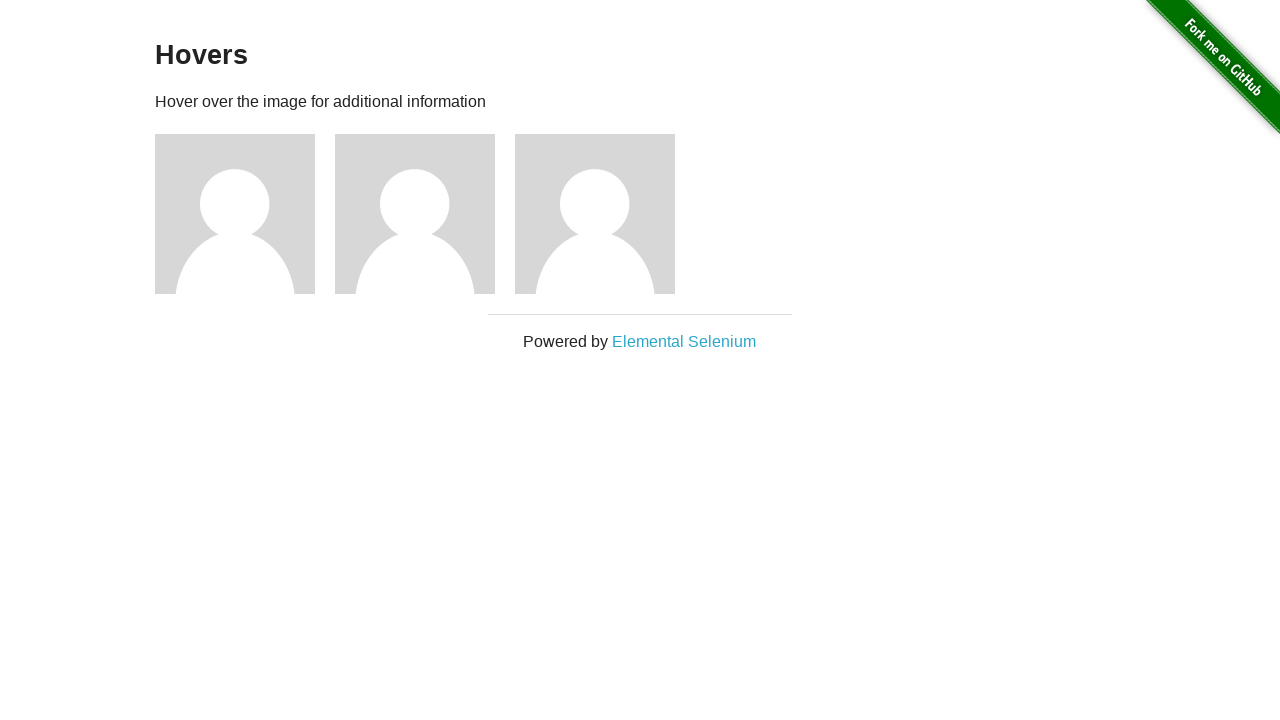

Located the first avatar figure element
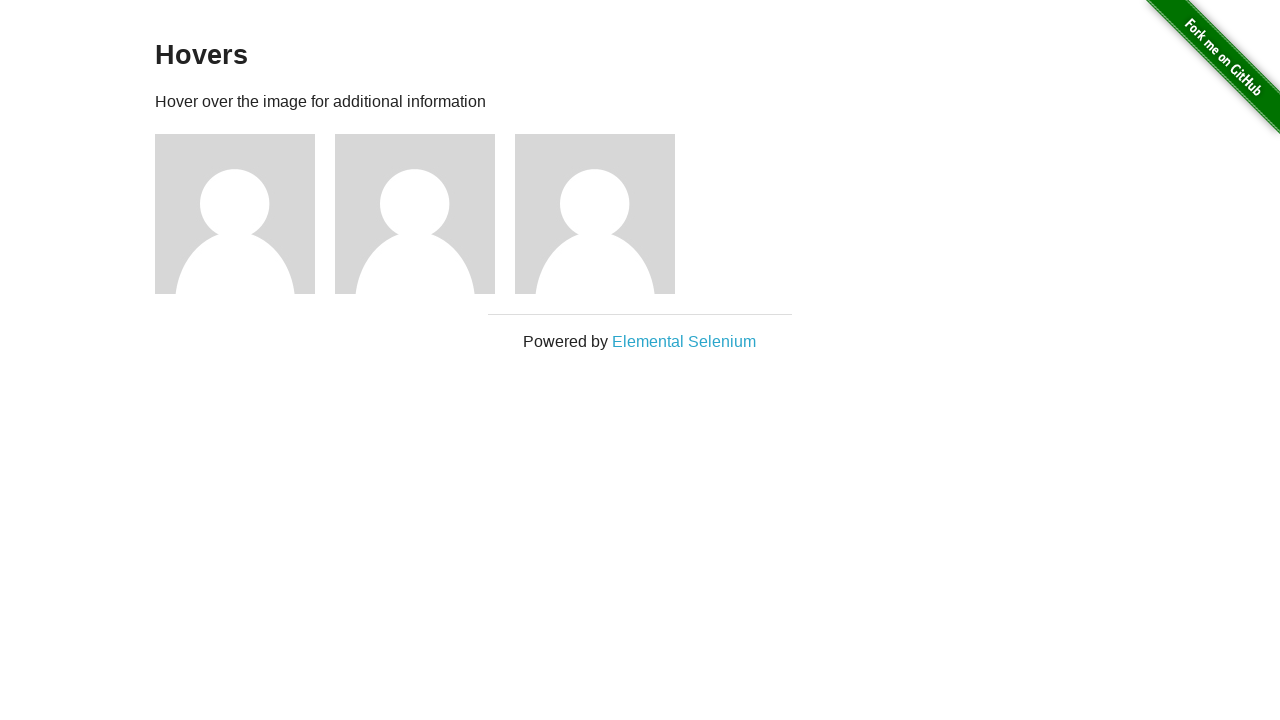

Hovered over the first avatar to trigger caption display at (245, 214) on .figure >> nth=0
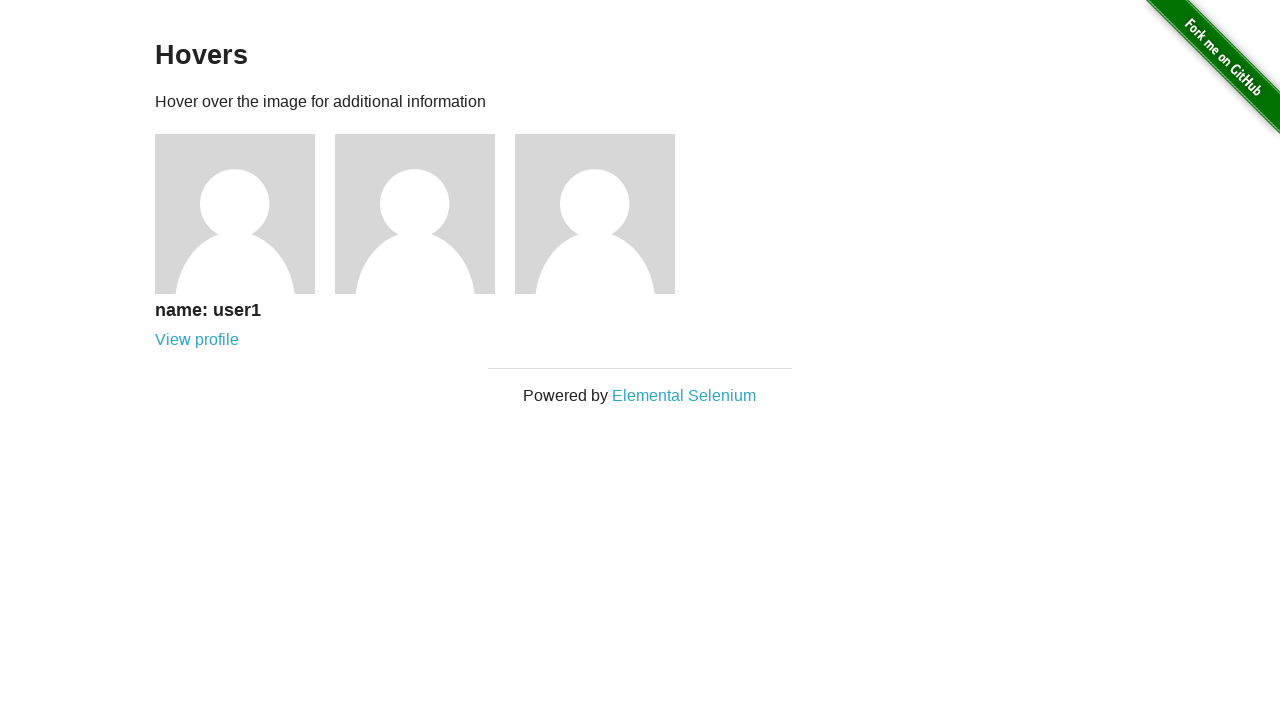

Located the avatar caption element
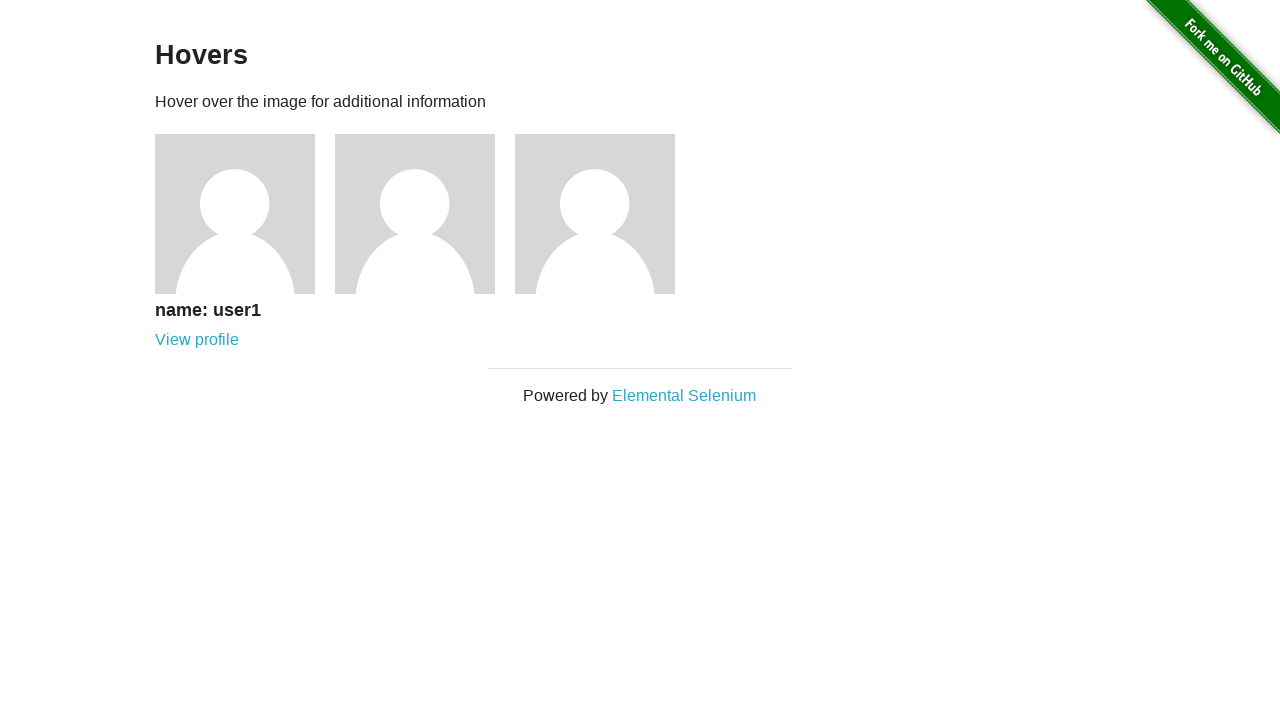

Verified that the avatar caption is visible
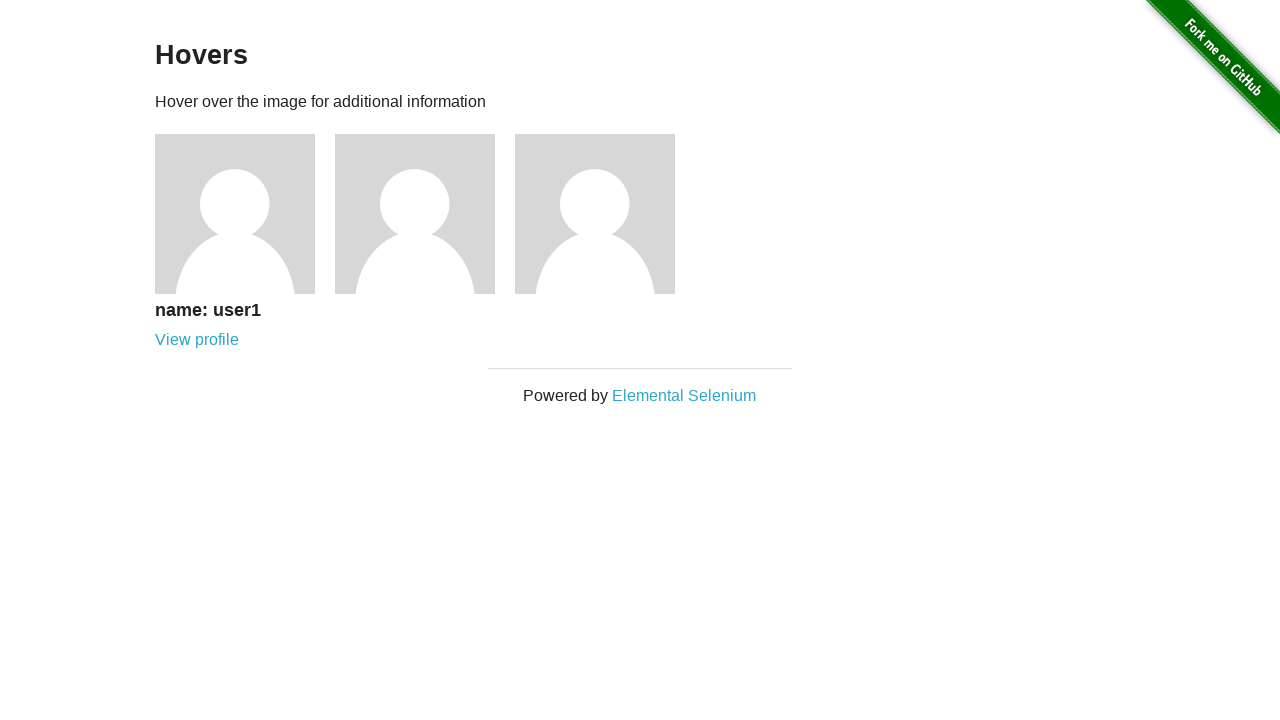

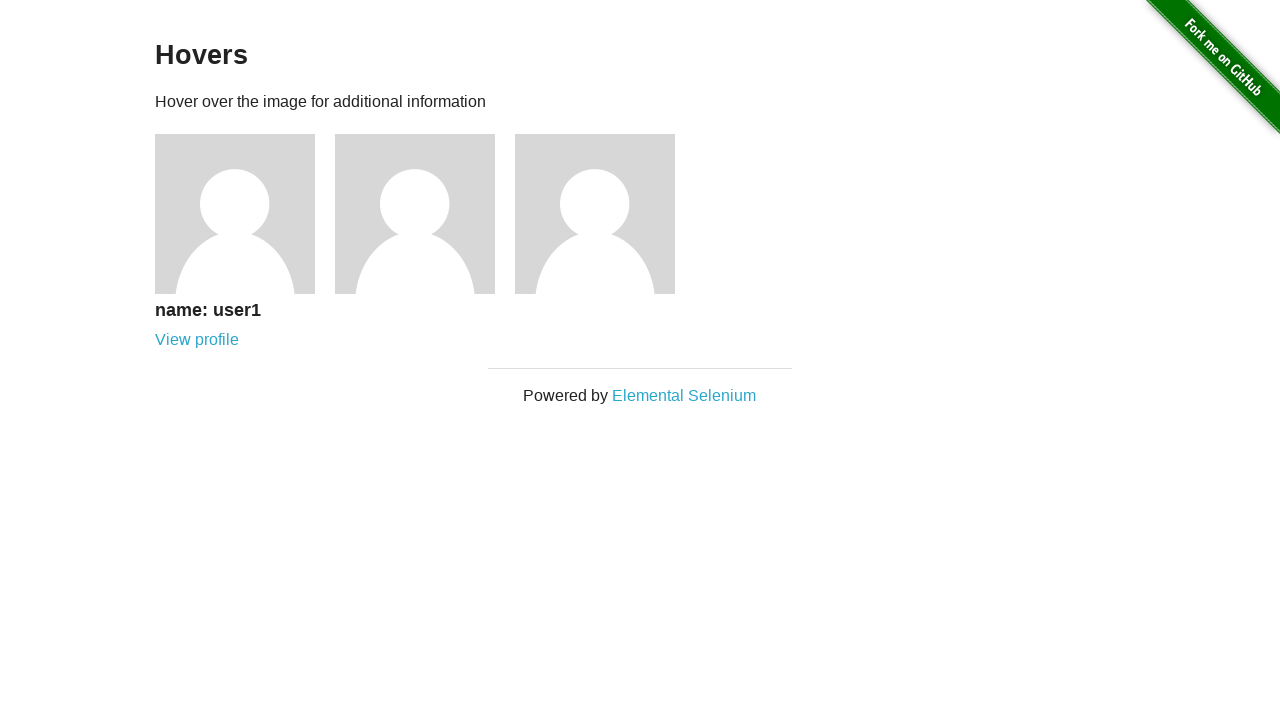